Navigates to PhonePe website homepage and verifies the page loads successfully by maximizing the window and waiting for content.

Starting URL: https://www.phonepe.com/

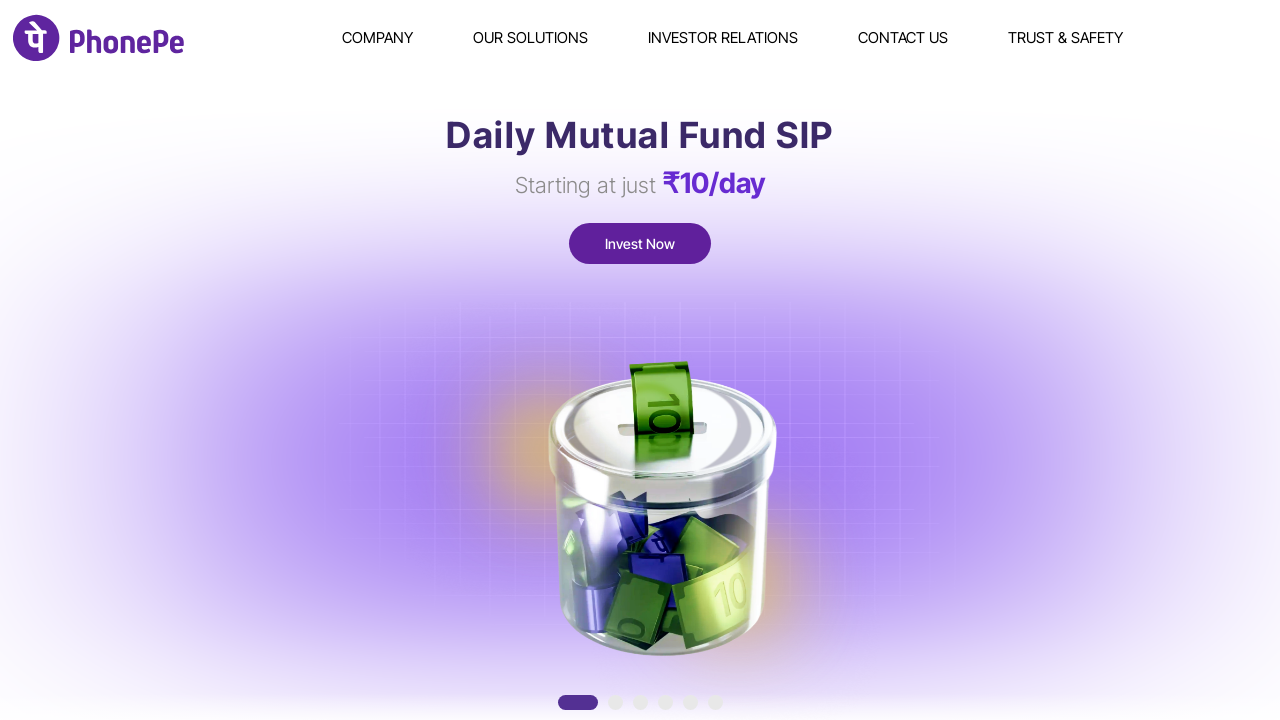

Set viewport size to 1920x1080
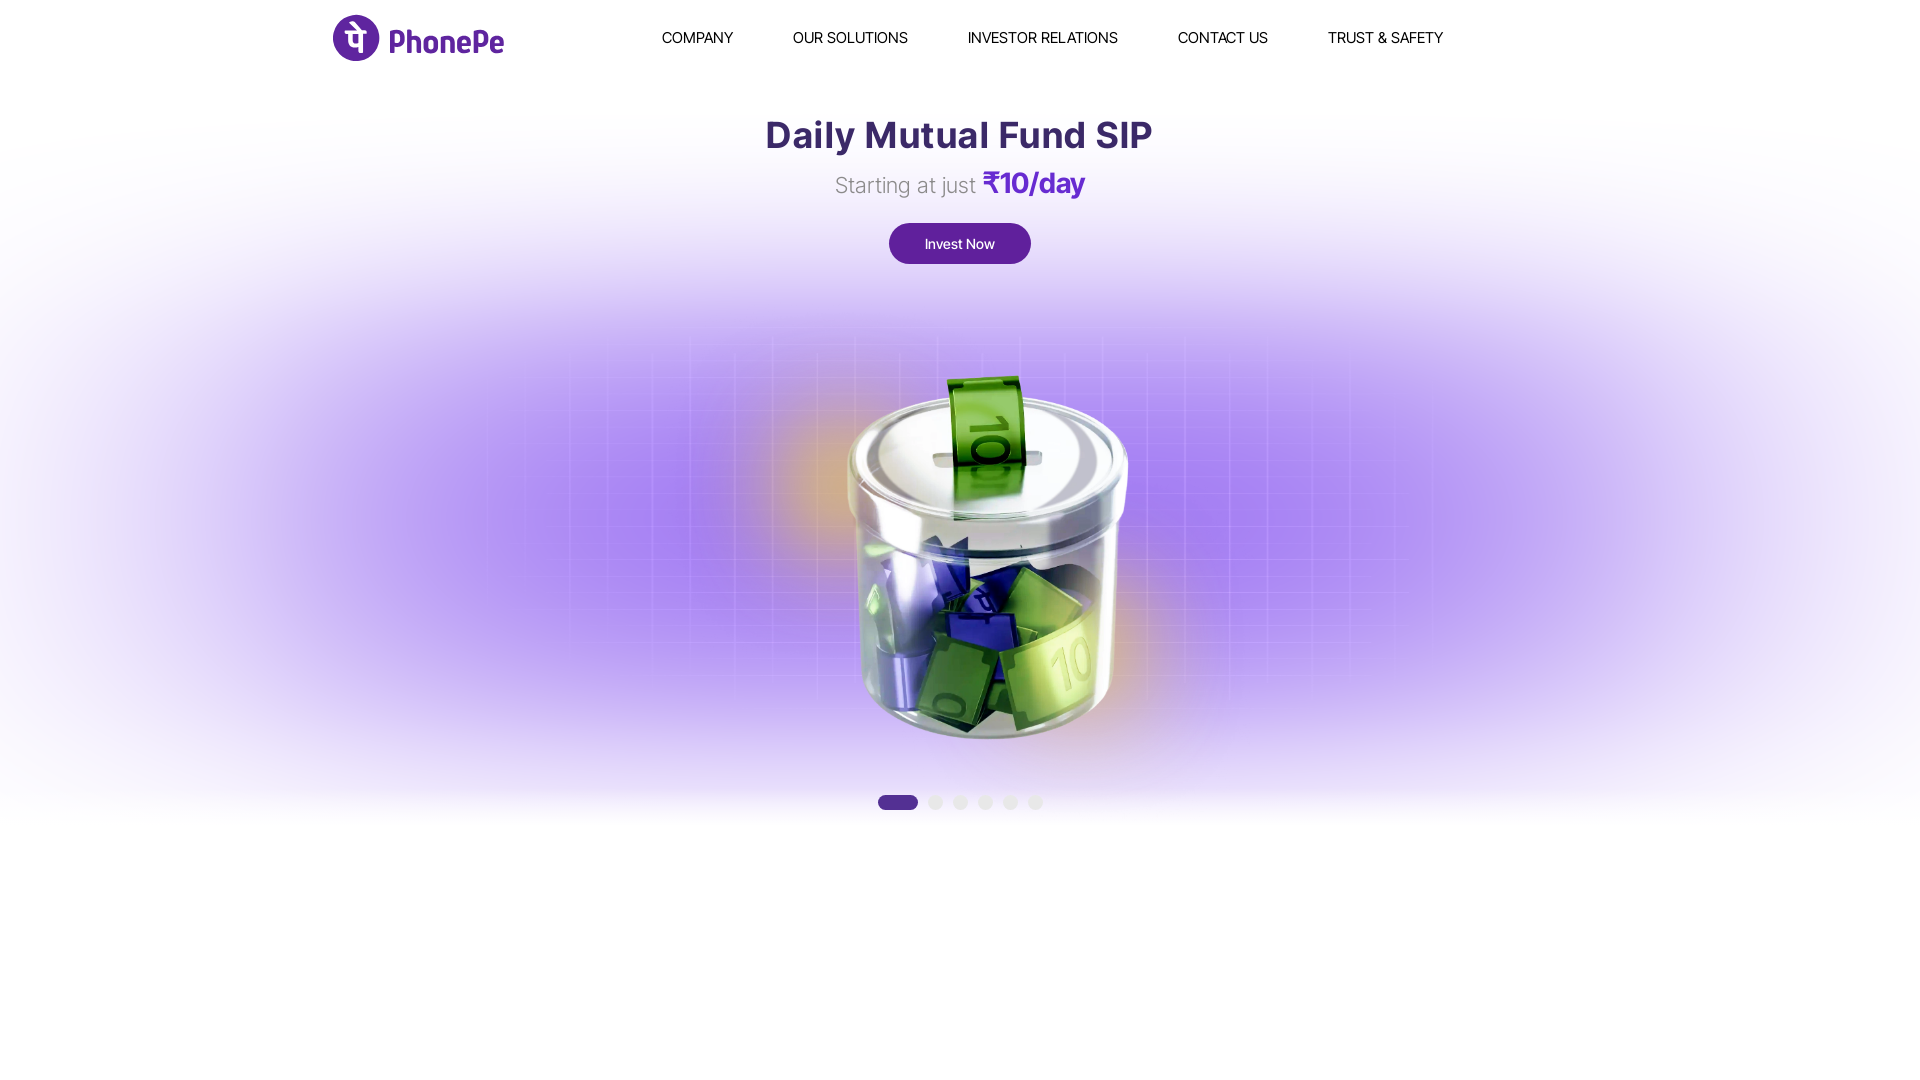

PhonePe homepage loaded successfully with networkidle state
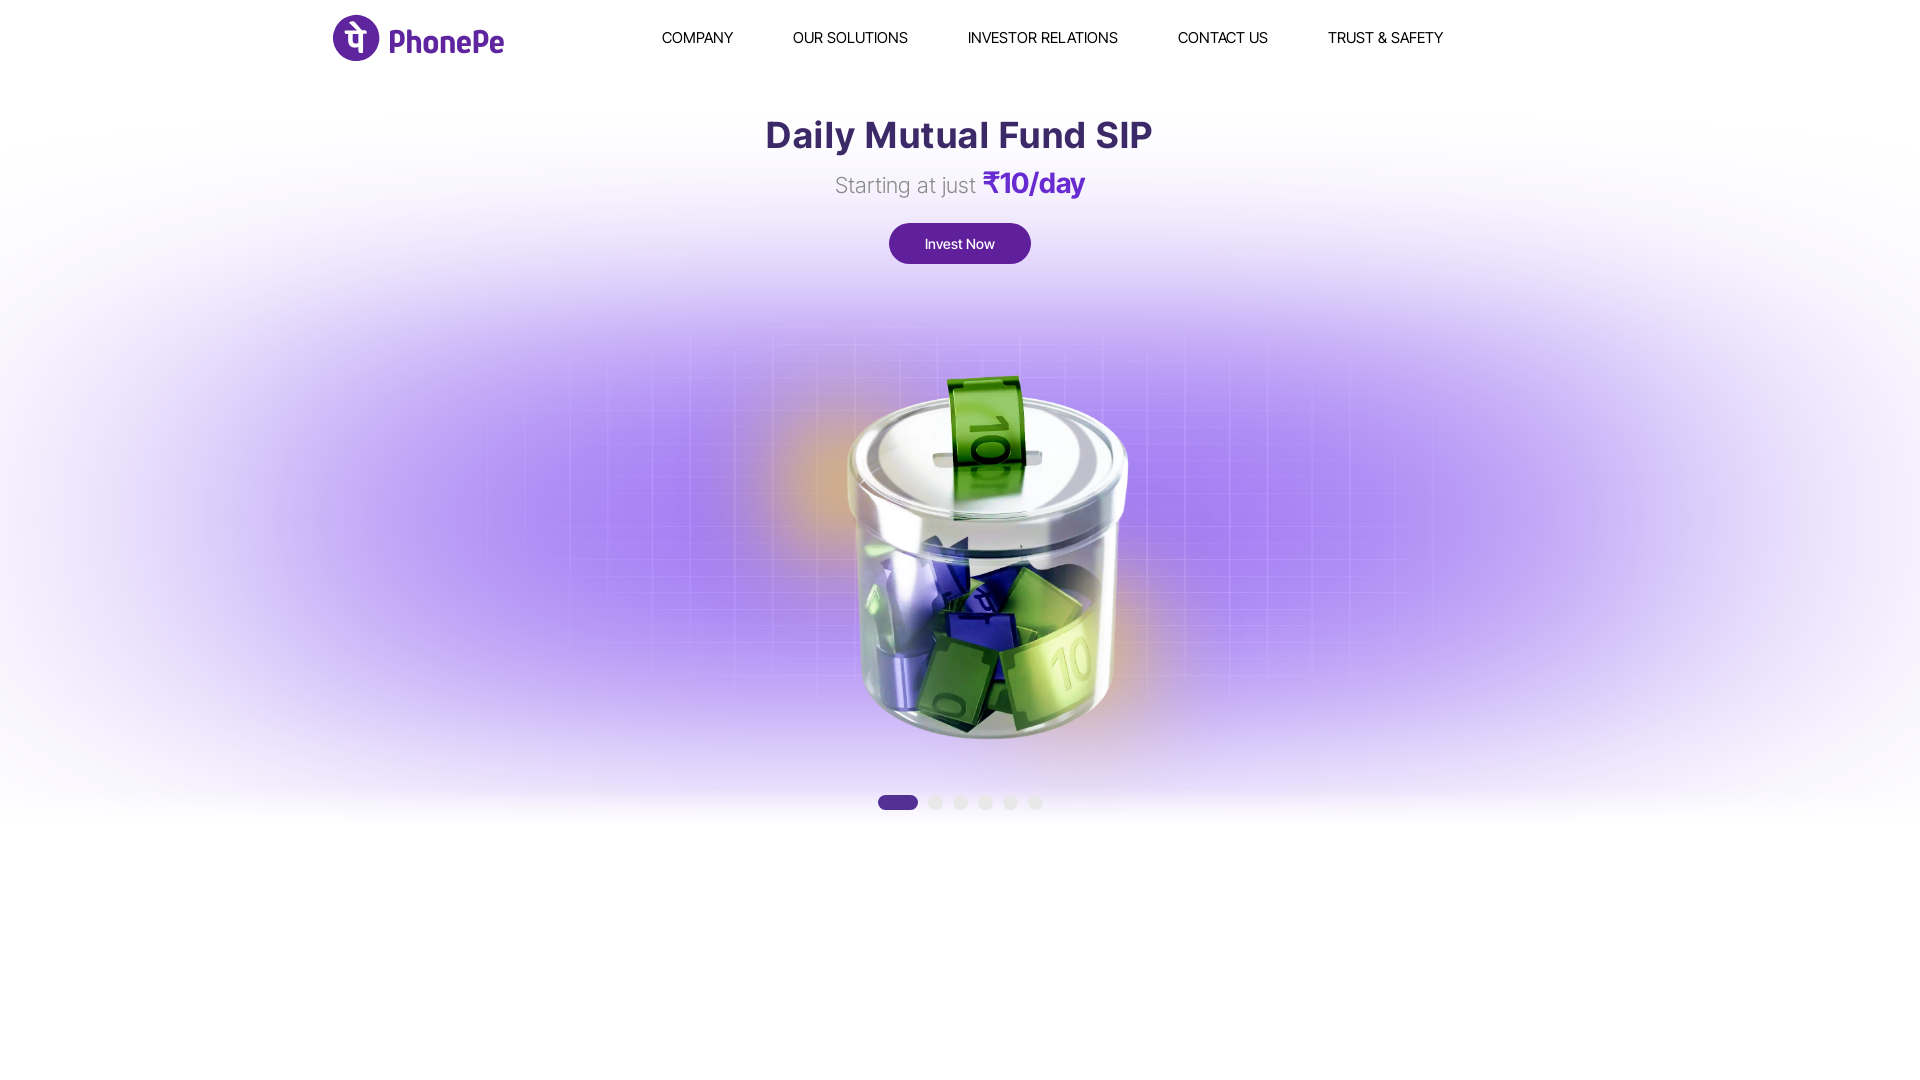

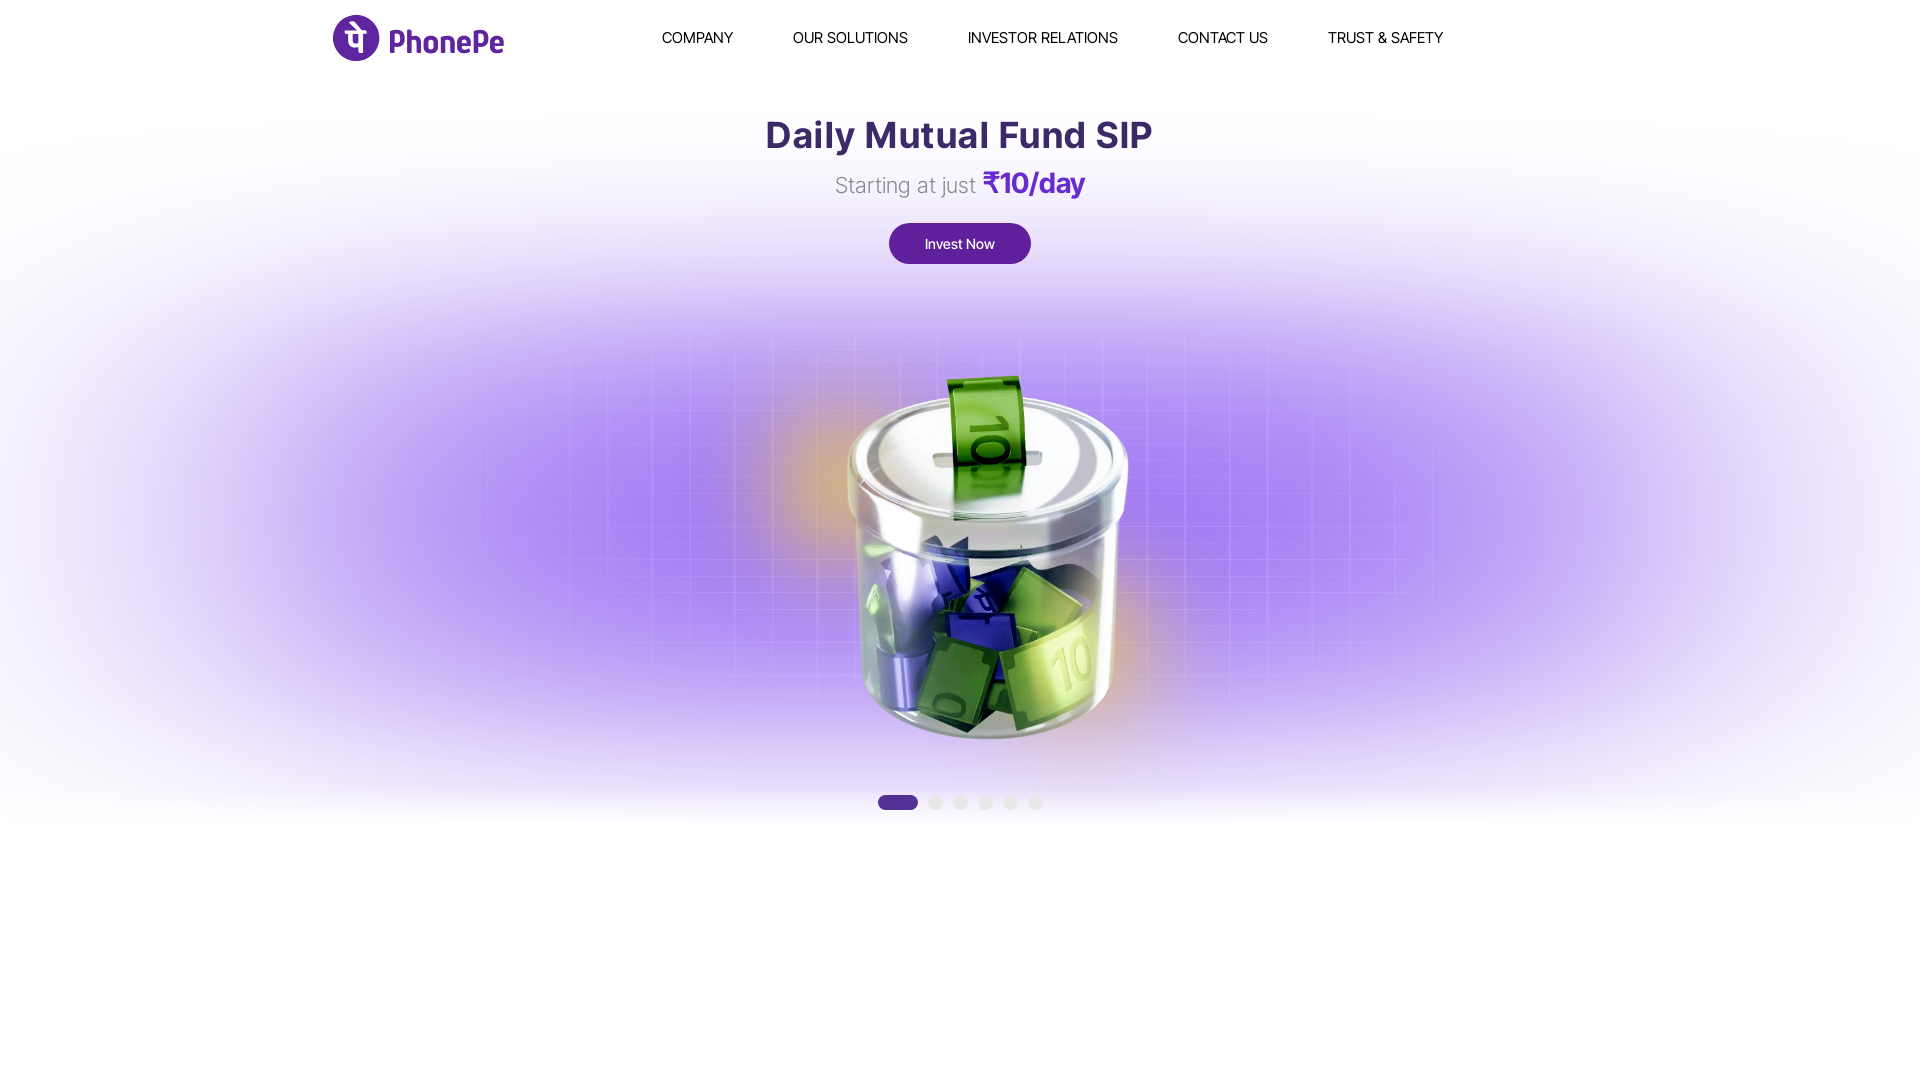